Navigates from a SpecFlow tutorial page back to the main page by clicking the home button

Starting URL: https://www.softwaretestinghelp.com/specflow-and-selenium/

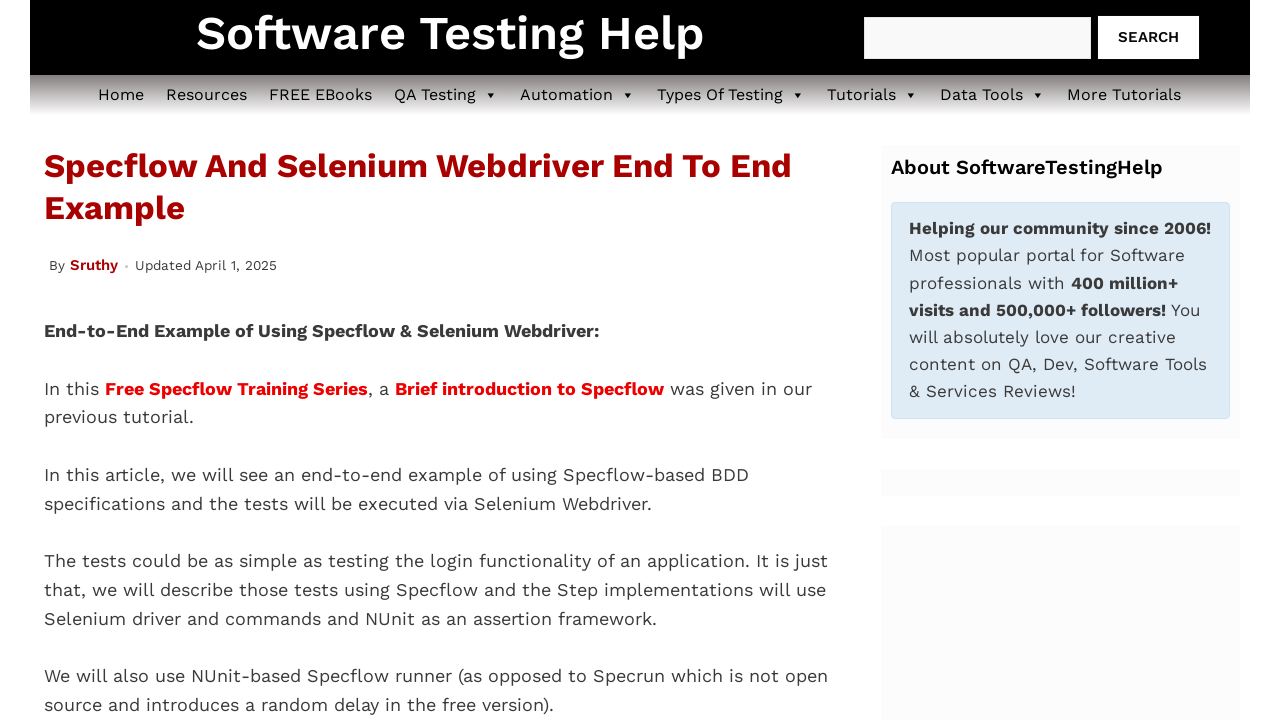

Clicked home button to navigate back to main page from SpecFlow tutorial at (120, 94) on xpath=//a[@title='Software Testing Home']
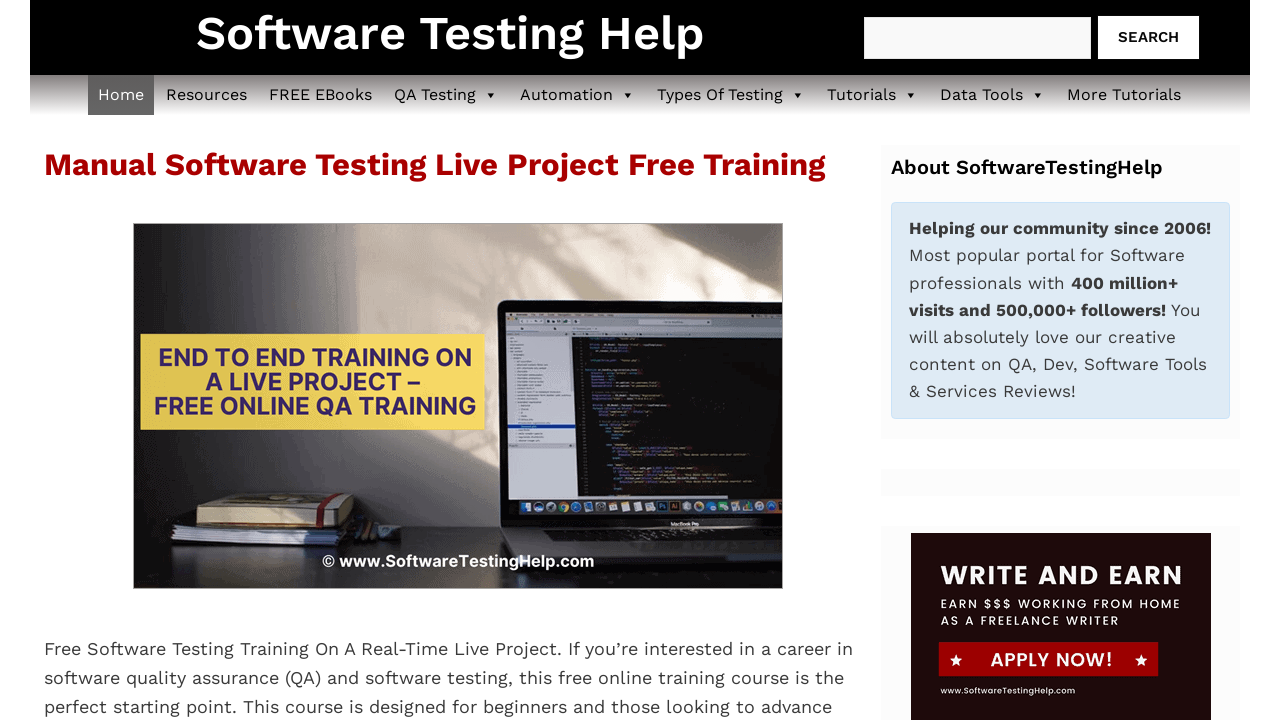

Main page loaded successfully
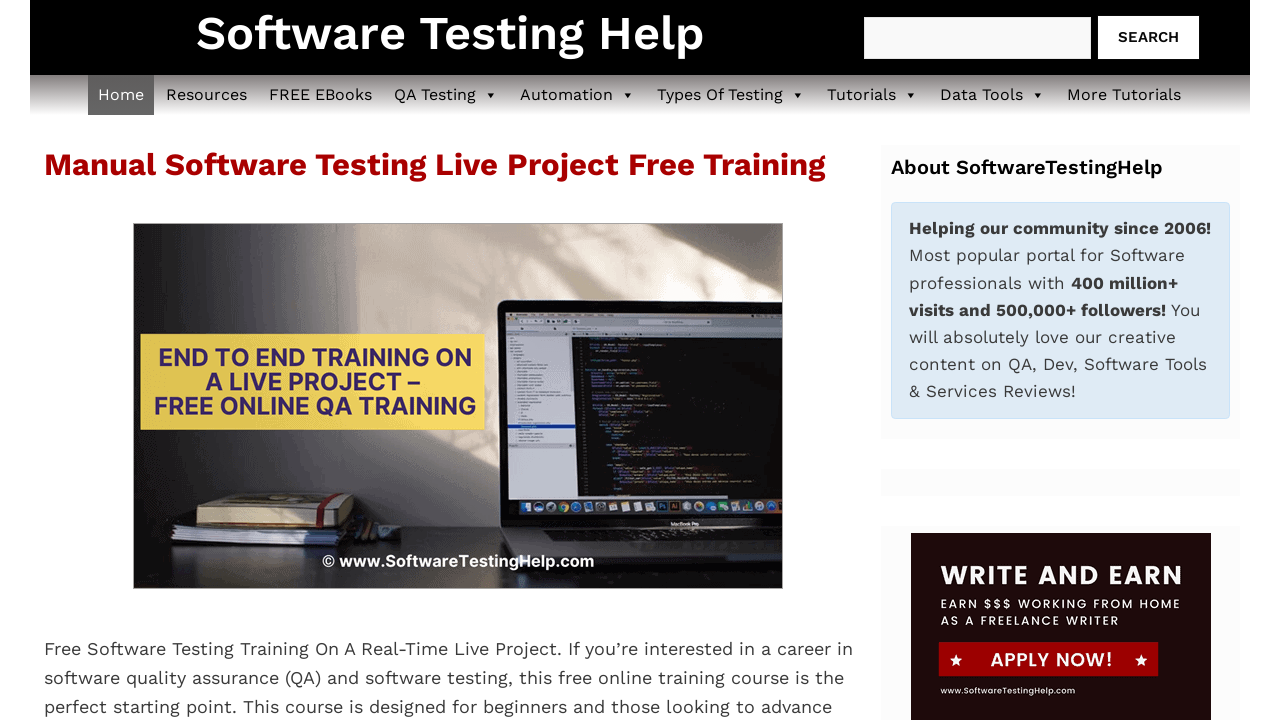

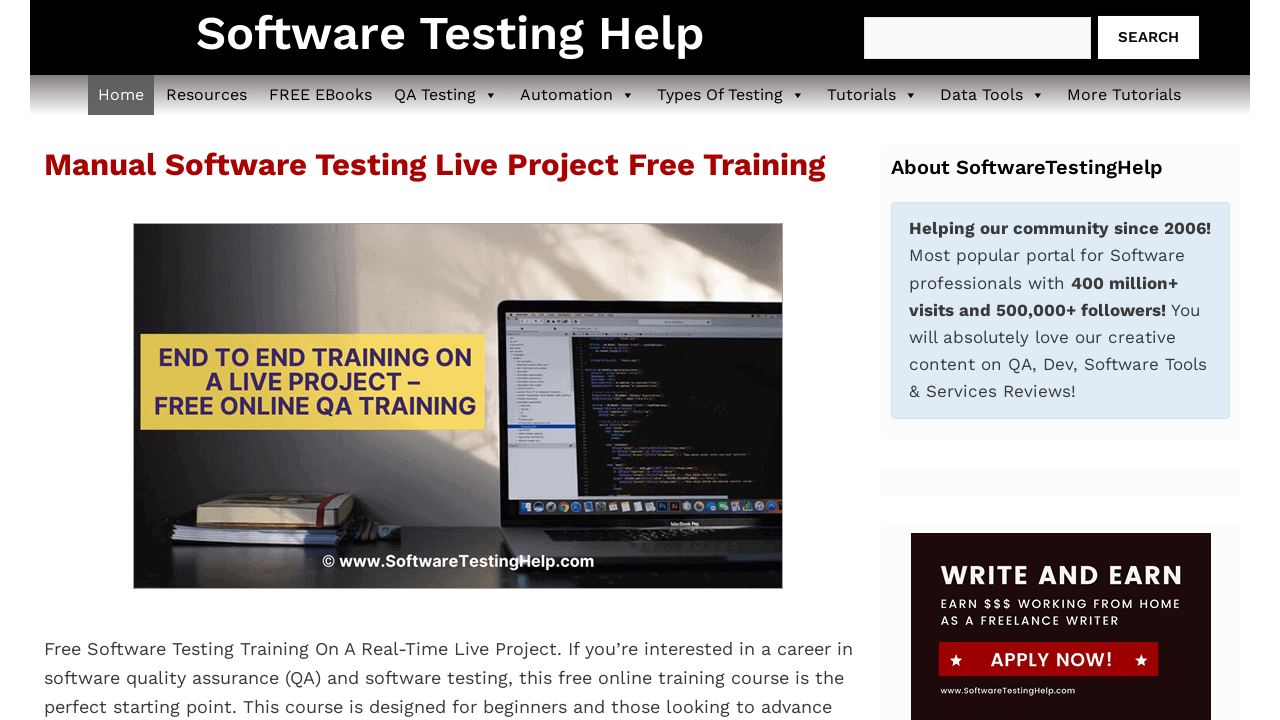